Tests drag-and-drop functionality by first dragging an element by offset, then performing a drag-and-drop from source to destination element, and verifying the "Dropped!" text appears.

Starting URL: https://www.leafground.com/drag.xhtml

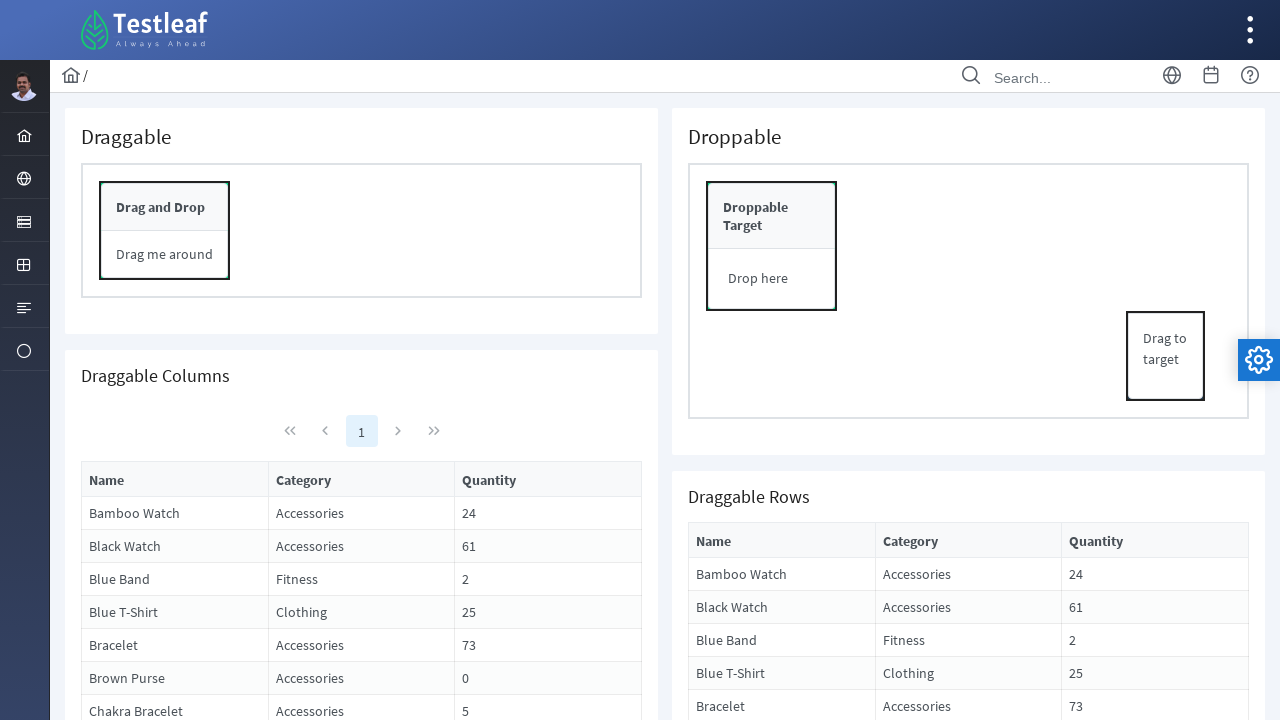

Located the draggable panel element
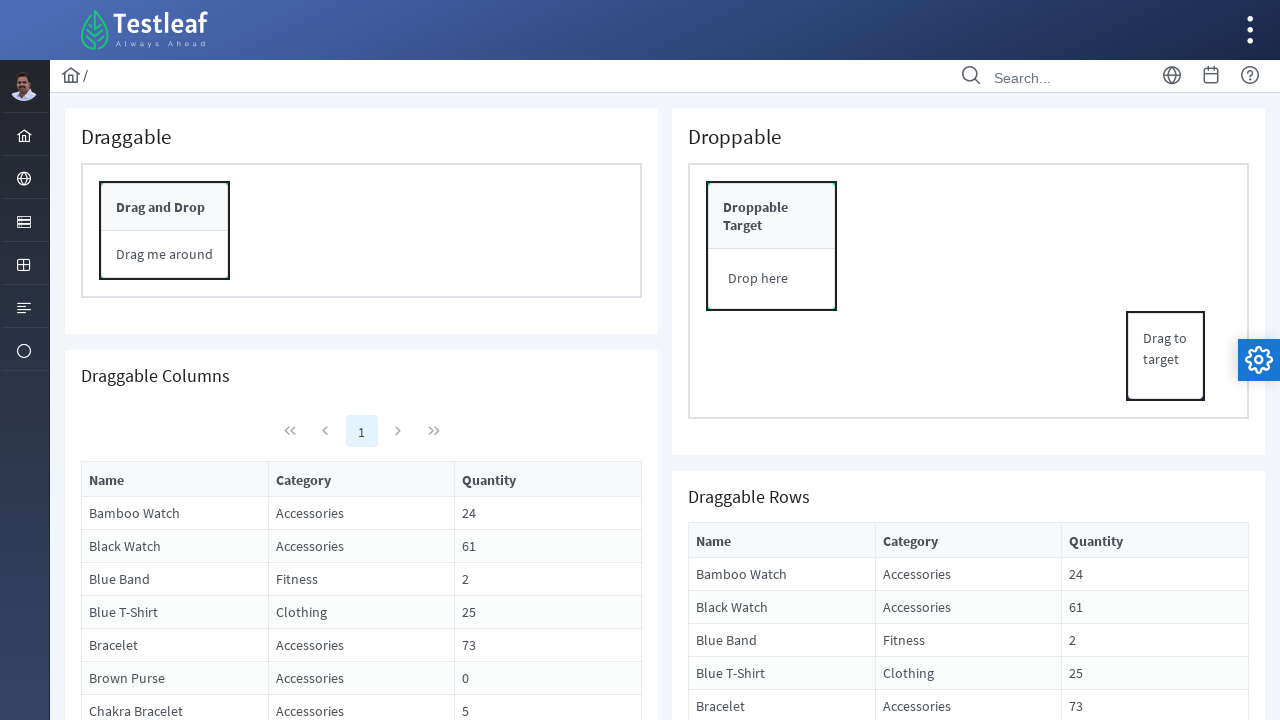

Retrieved bounding box of the panel
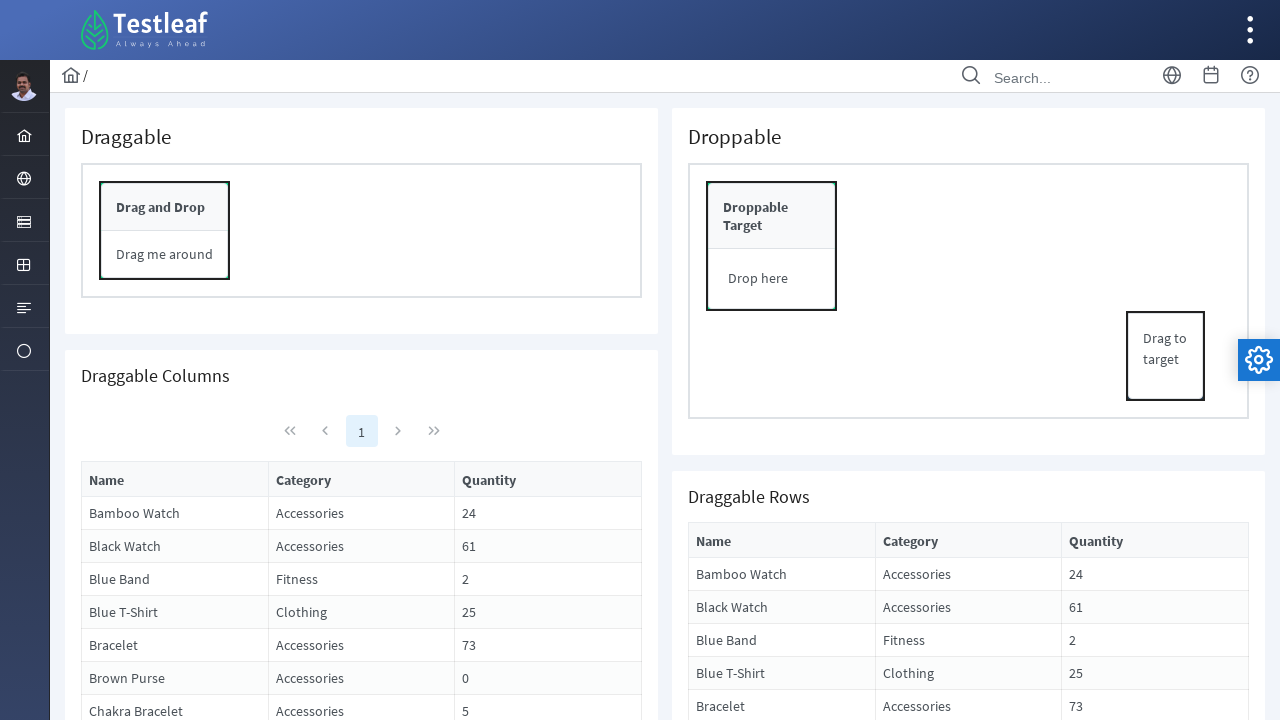

Moved mouse to center of panel at (165, 231)
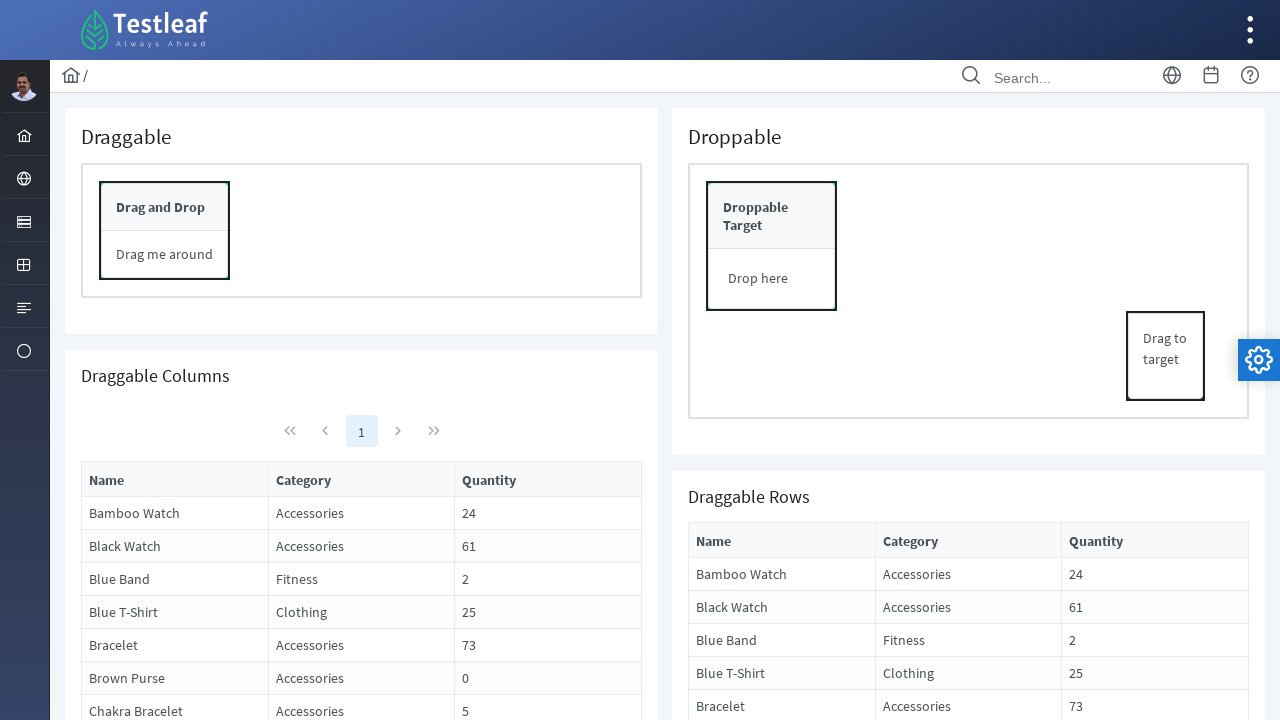

Pressed down mouse button on panel at (165, 231)
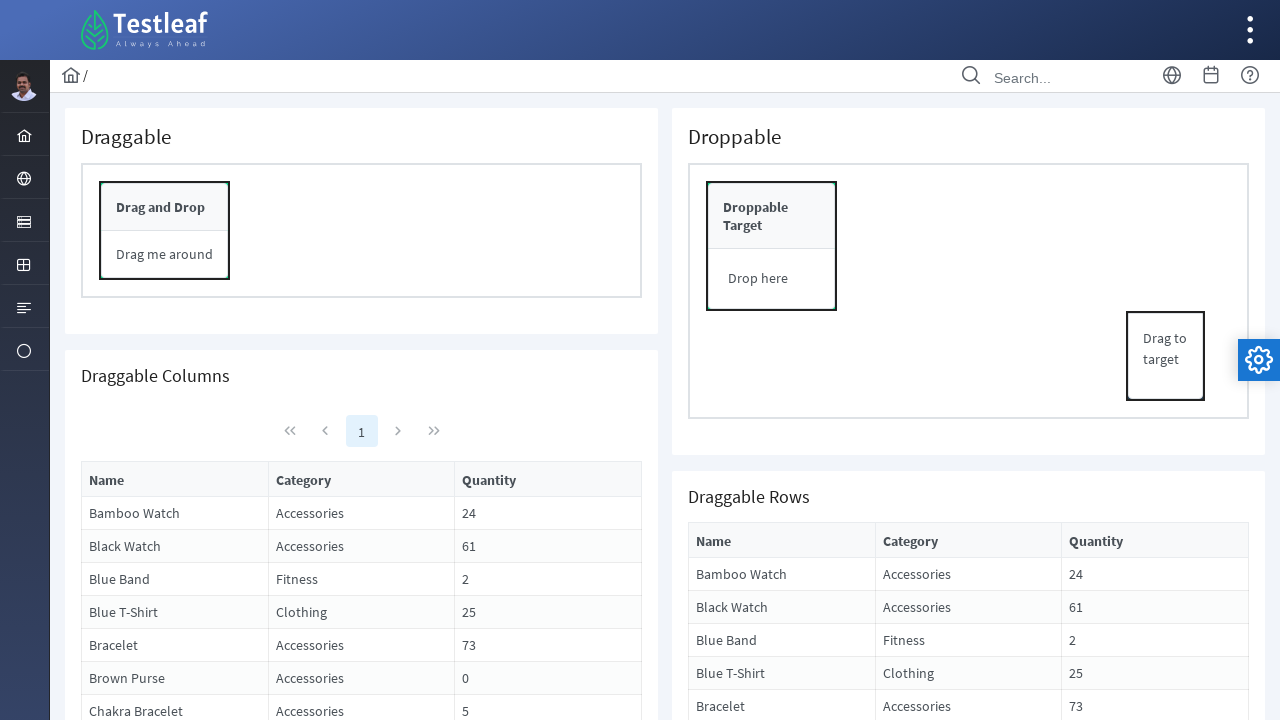

Dragged panel 200 pixels to the right at (365, 231)
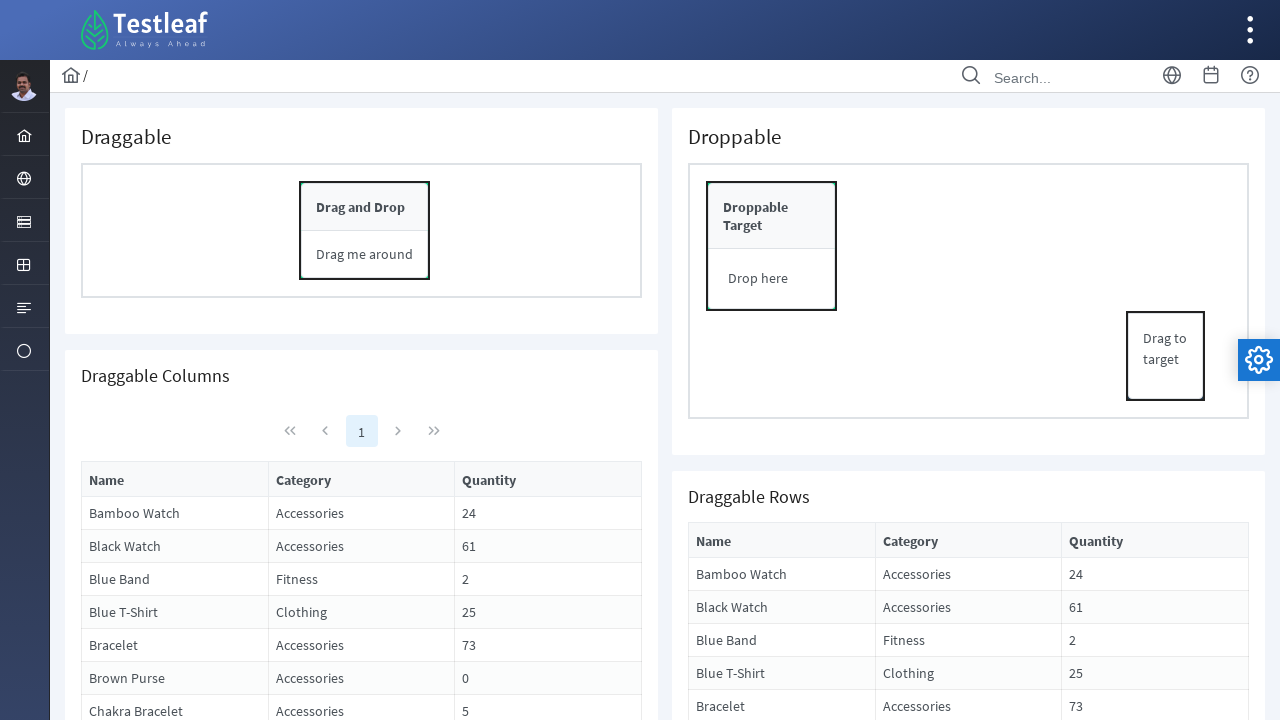

Released mouse button after drag-by-offset at (365, 231)
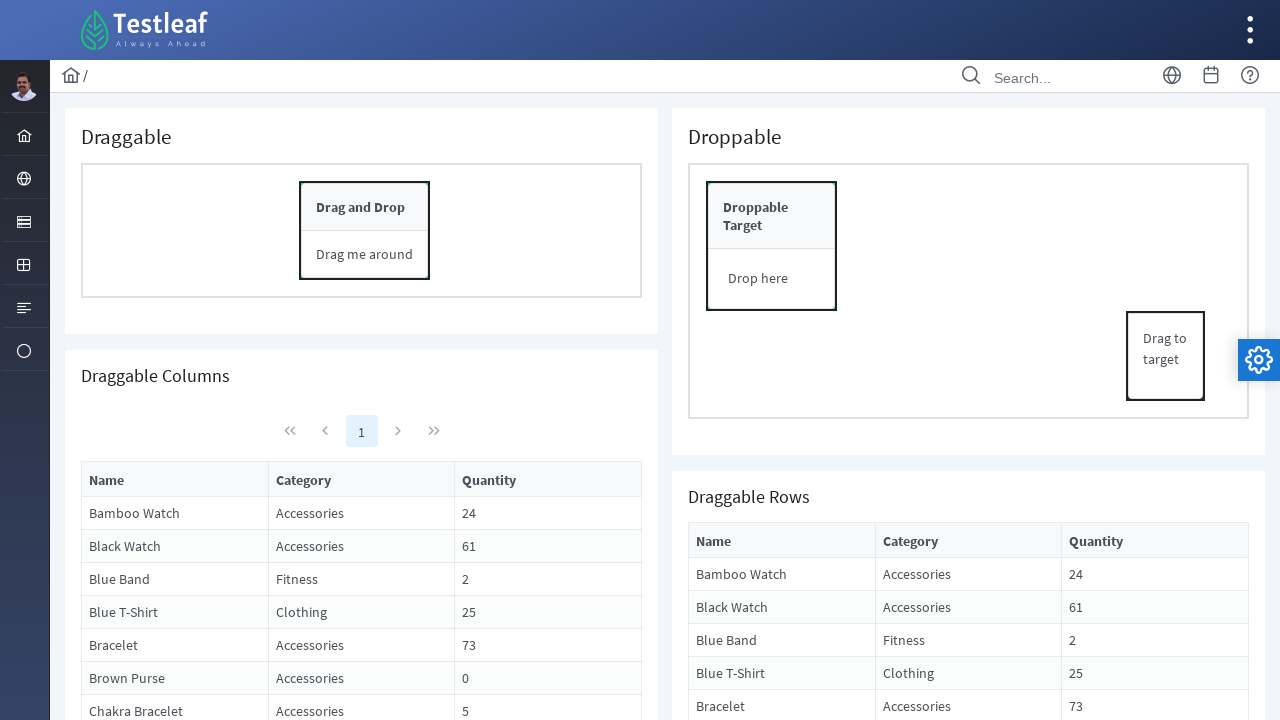

Located the drag source element
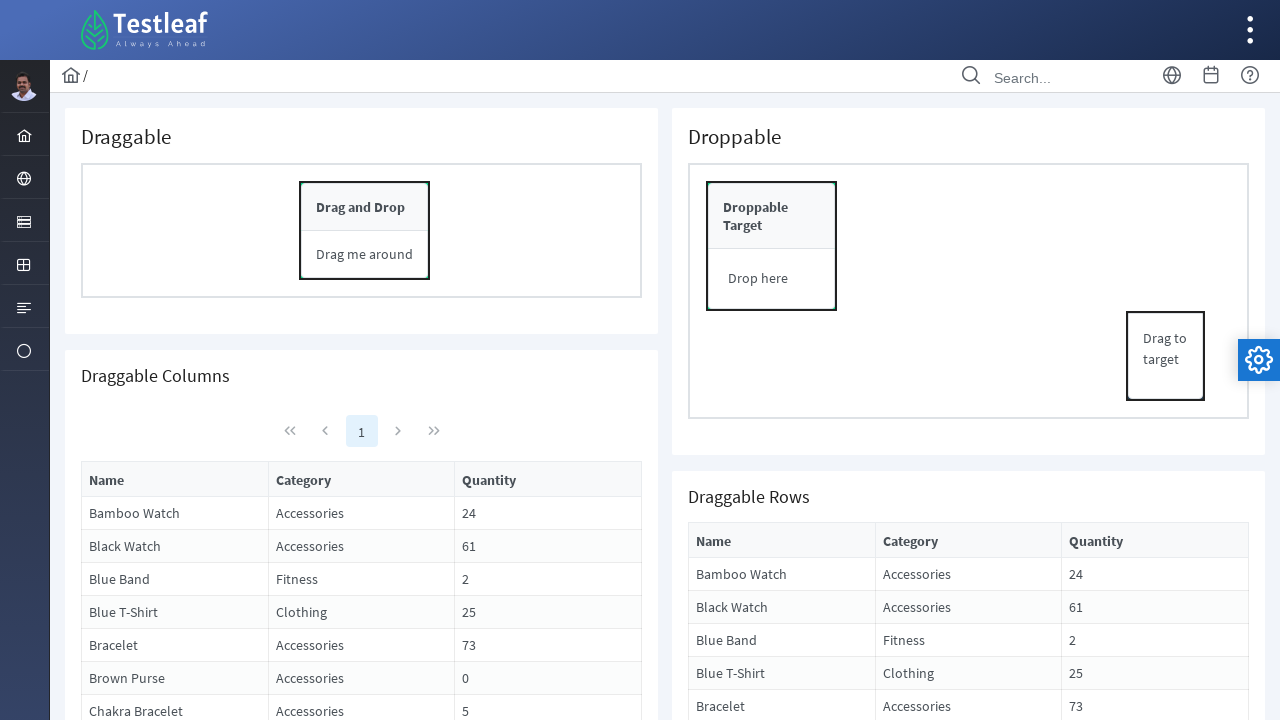

Located the drop destination element
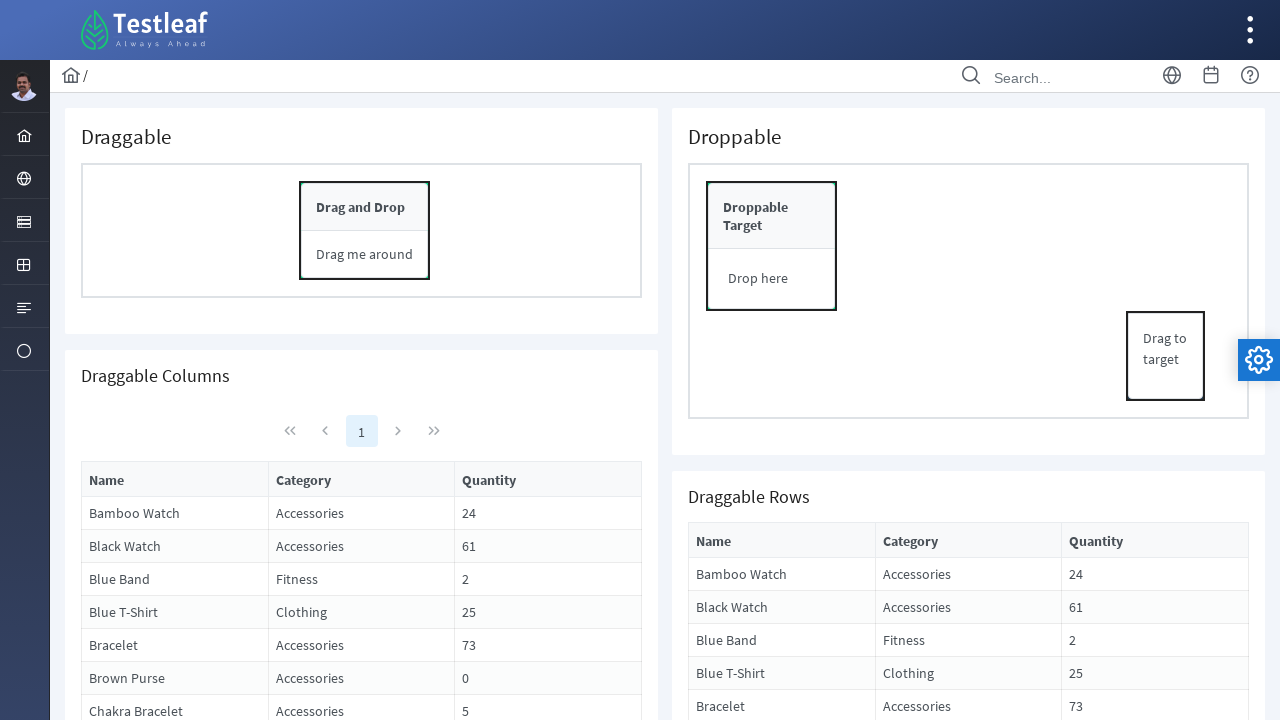

Performed drag-and-drop from source to destination at (772, 246)
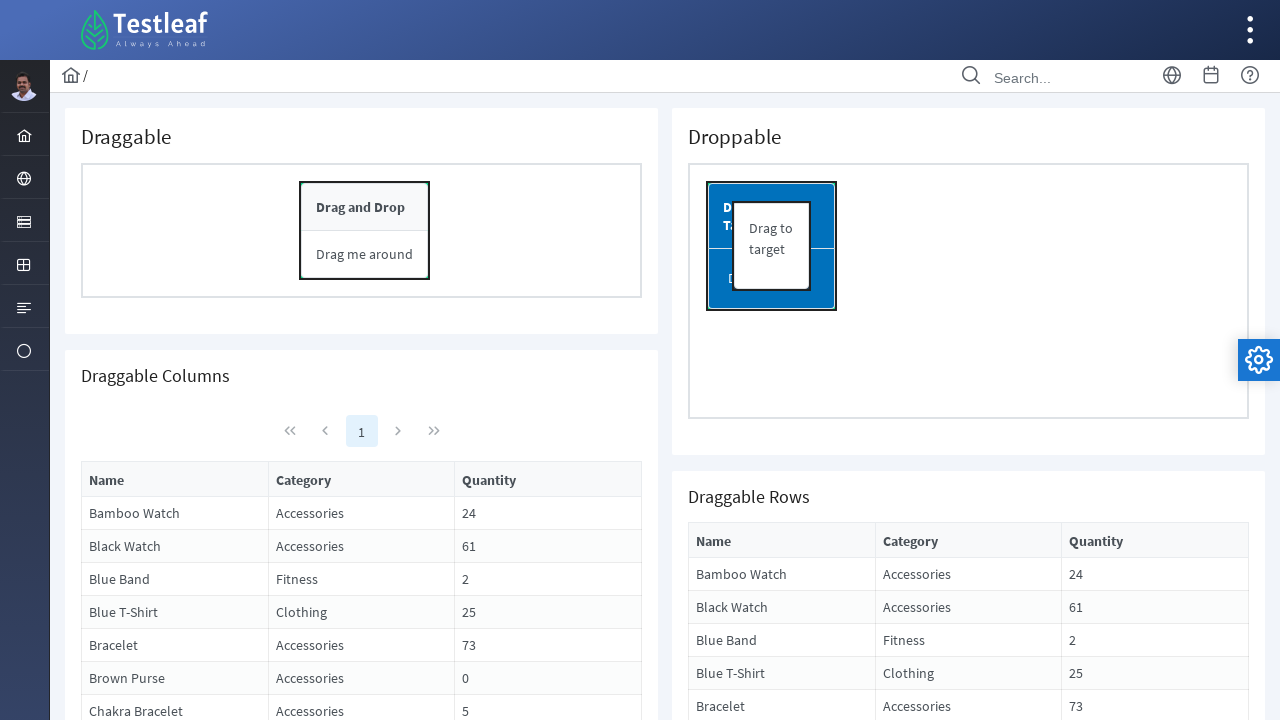

Verified 'Dropped!' text appeared after successful drop
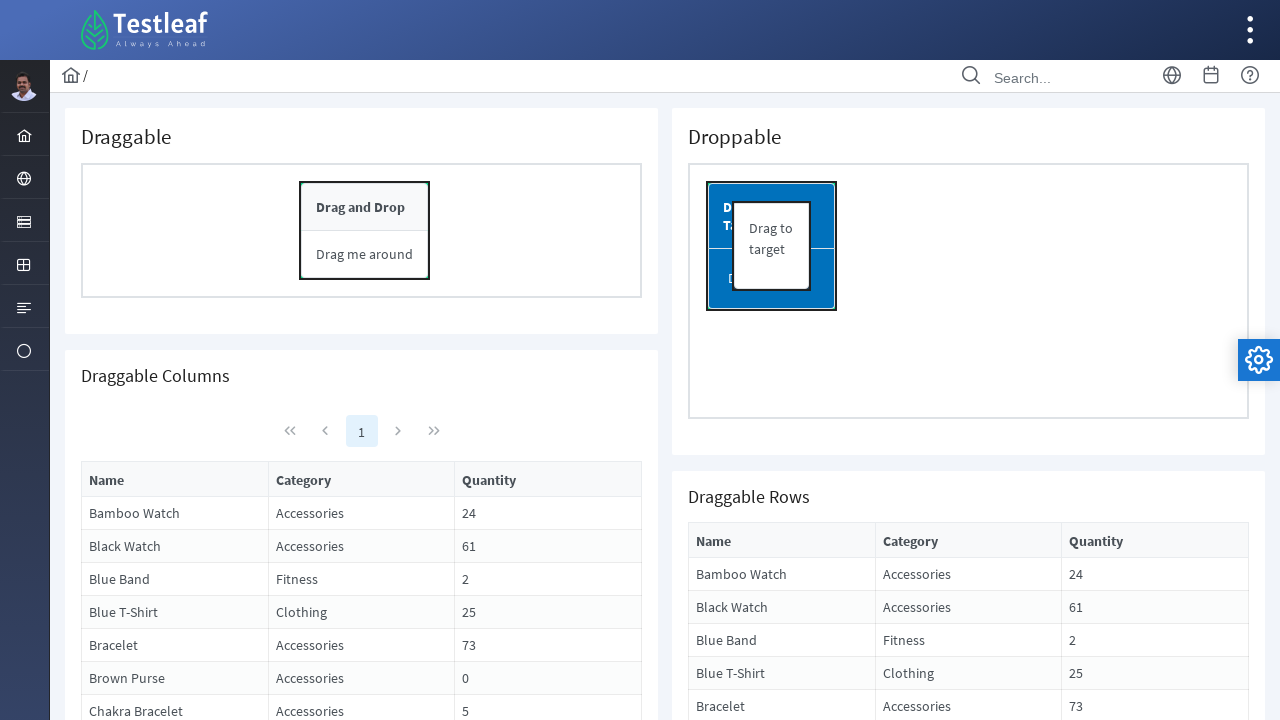

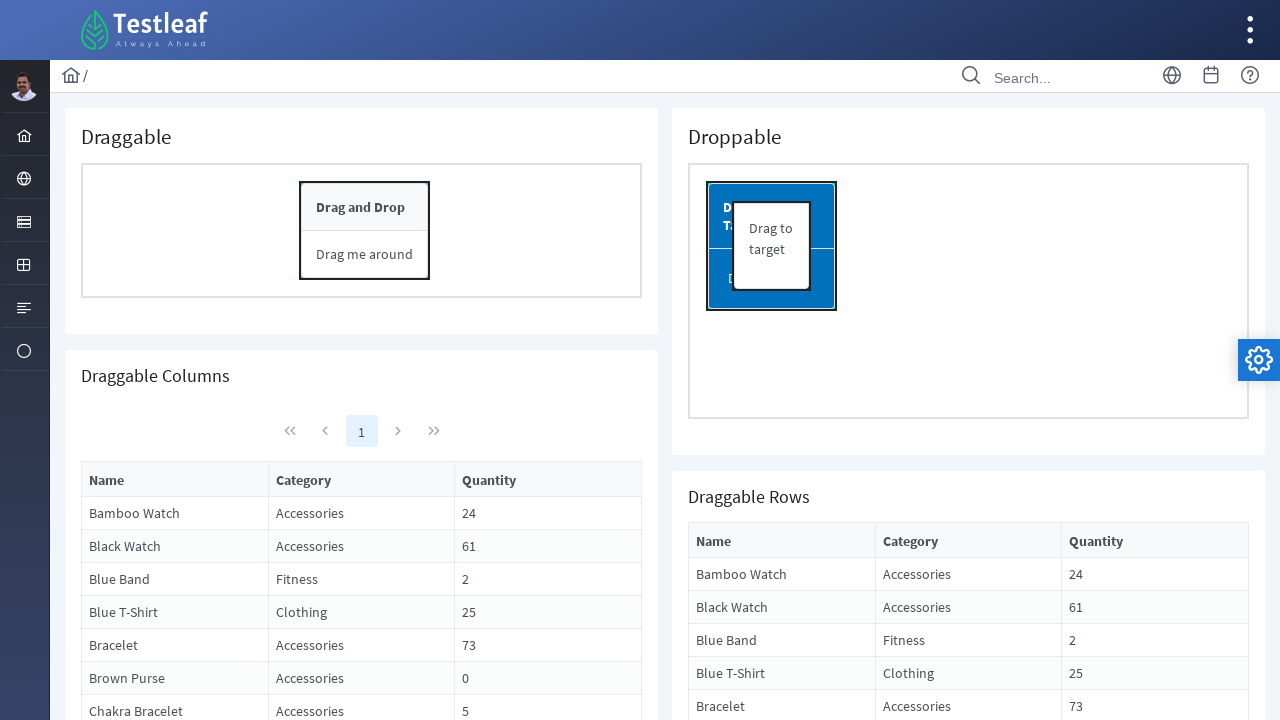